Edits the first record in a web table by clicking the edit button, updating all form fields with new values, and submitting the changes

Starting URL: https://demoqa.com/webtables

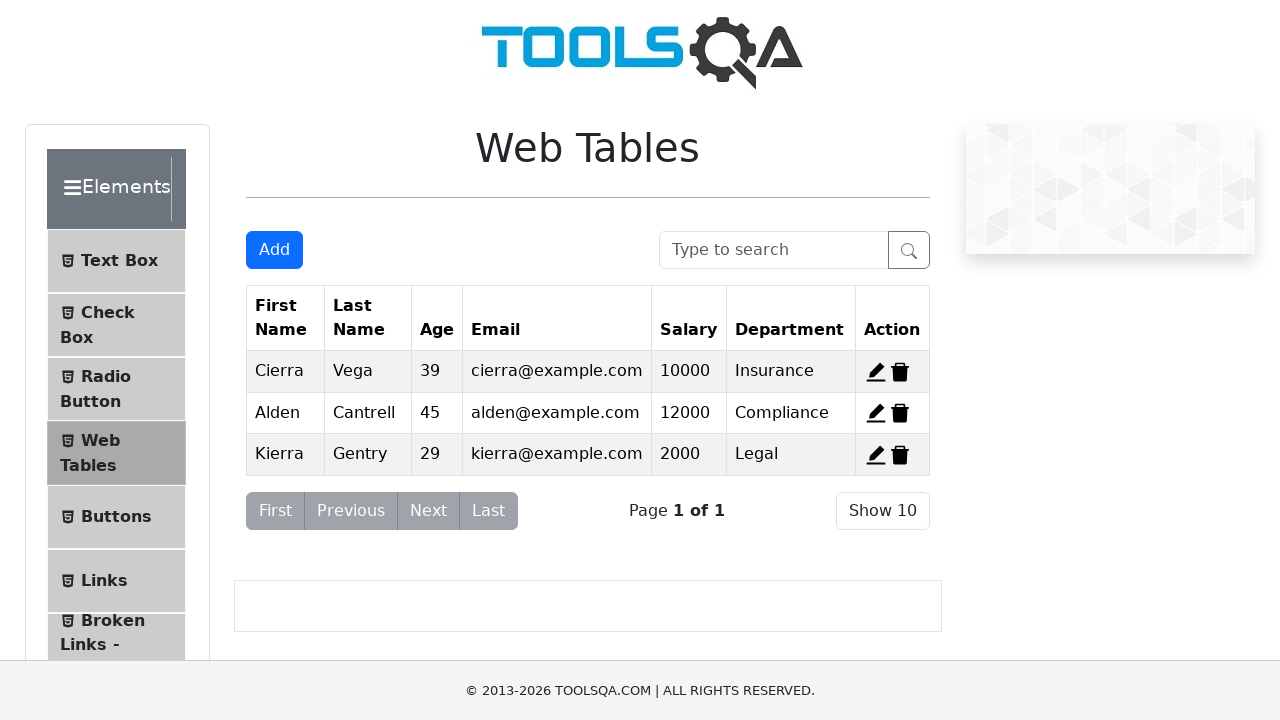

Clicked edit button for first record in web table at (876, 372) on #edit-record-1 > svg > path
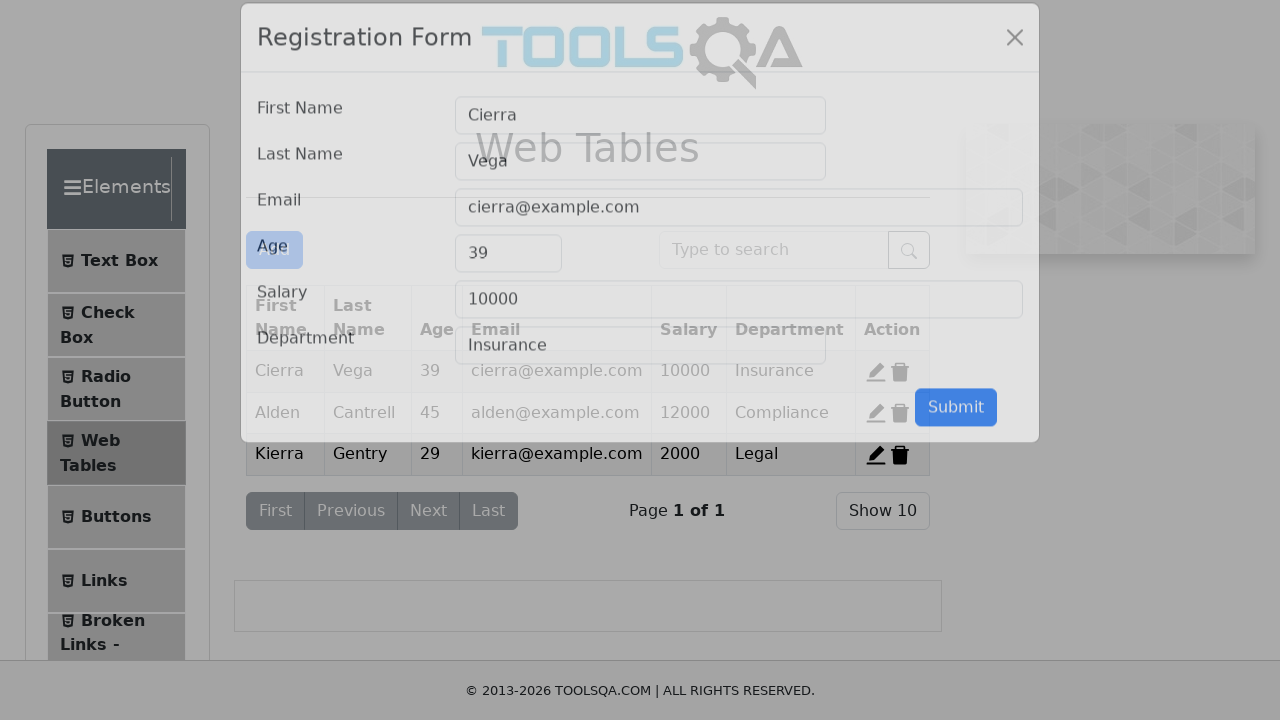

Cleared first name field on #firstName
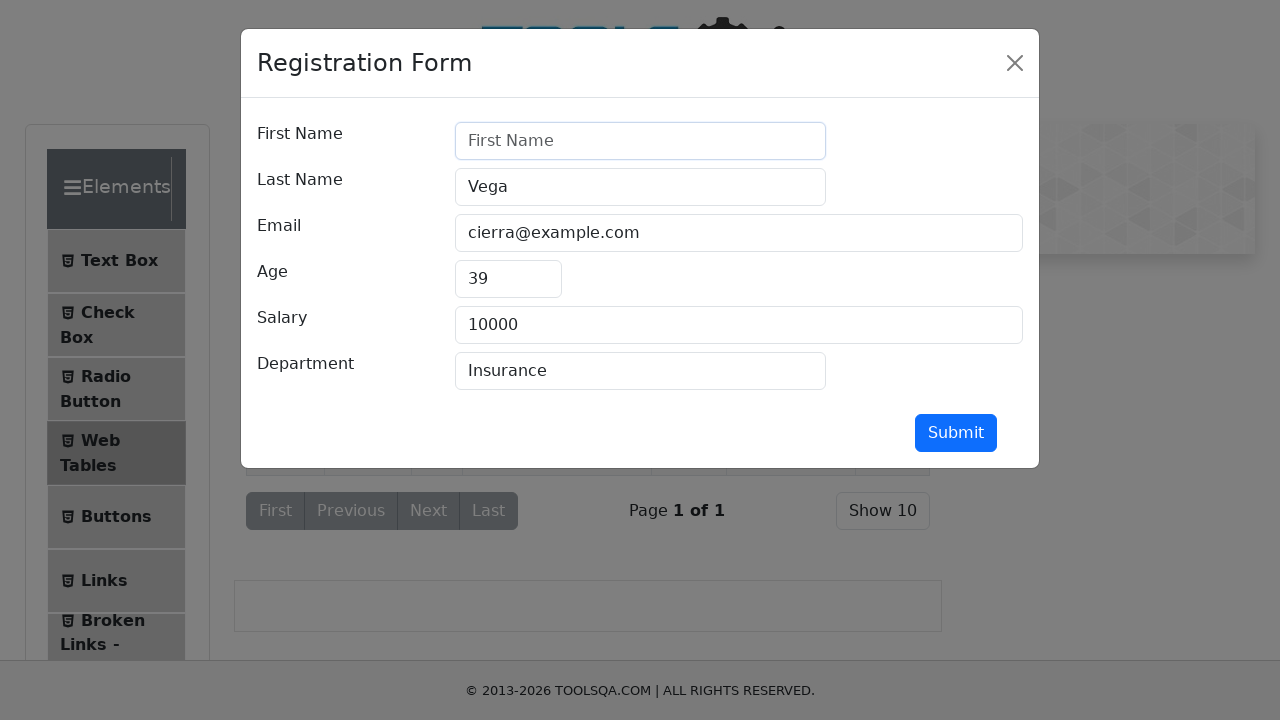

Filled first name field with 'Jovana' on #firstName
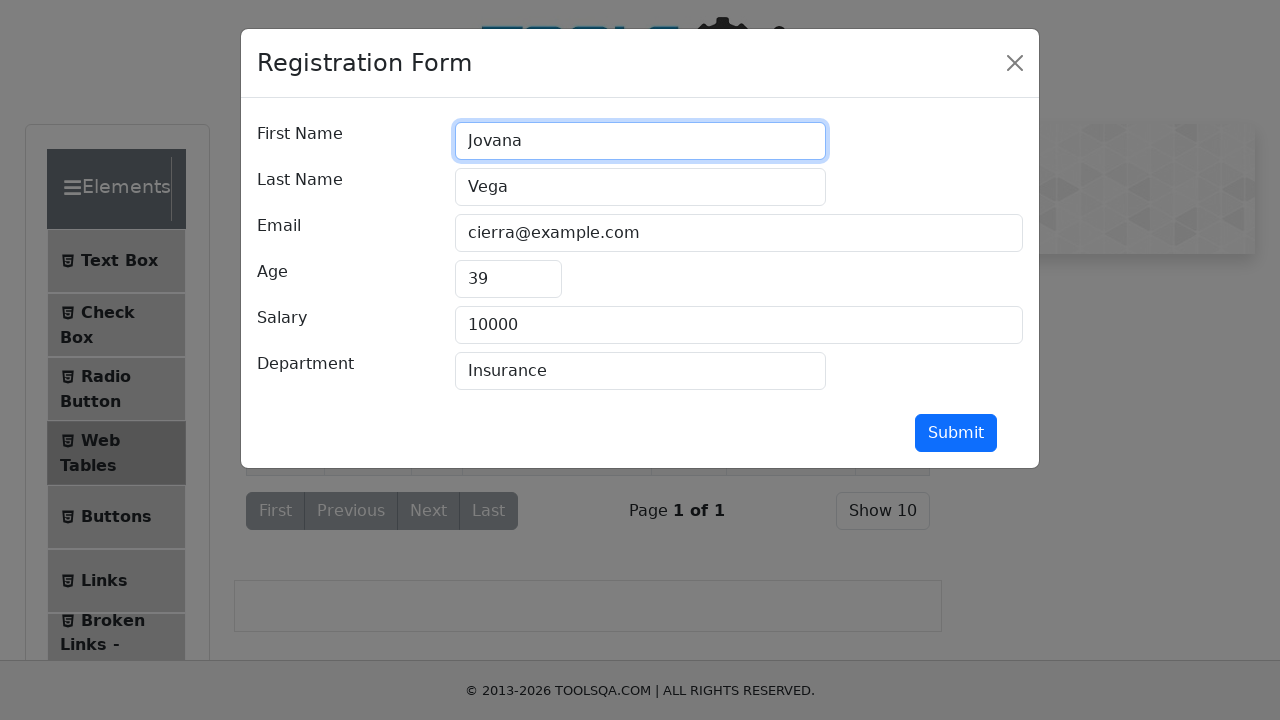

Cleared last name field on #lastName
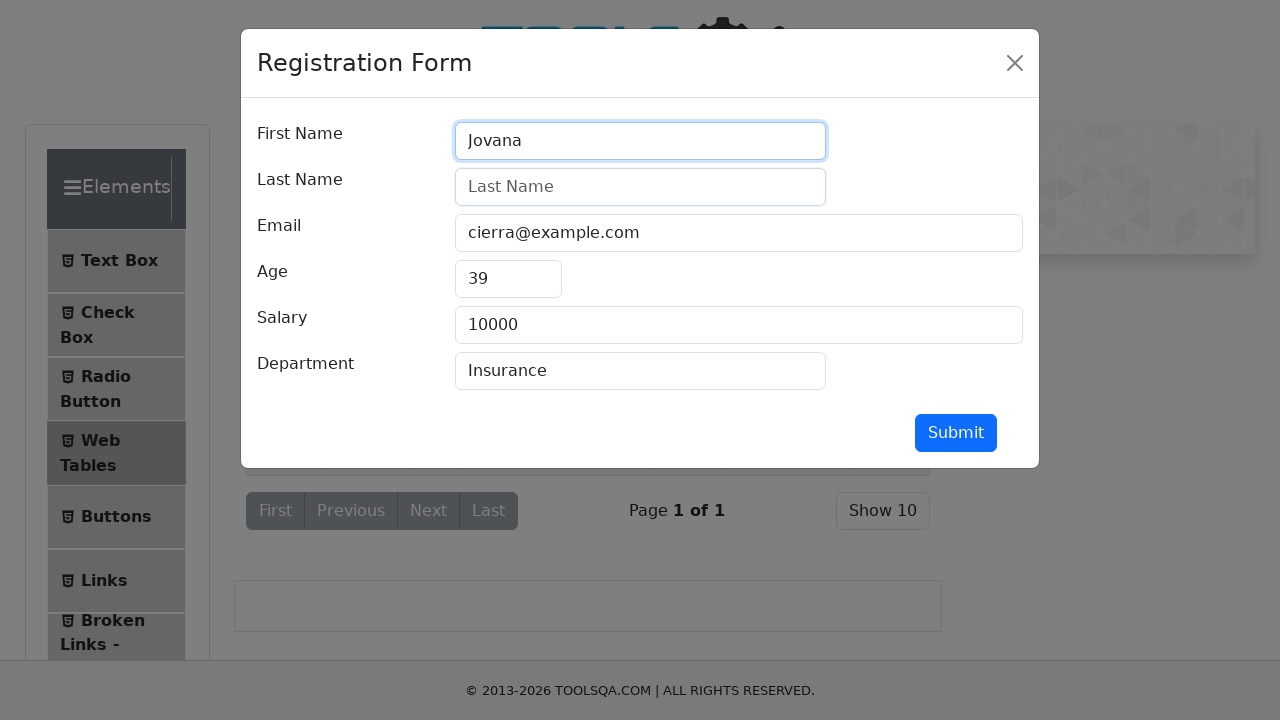

Filled last name field with 'Jovanovic' on #lastName
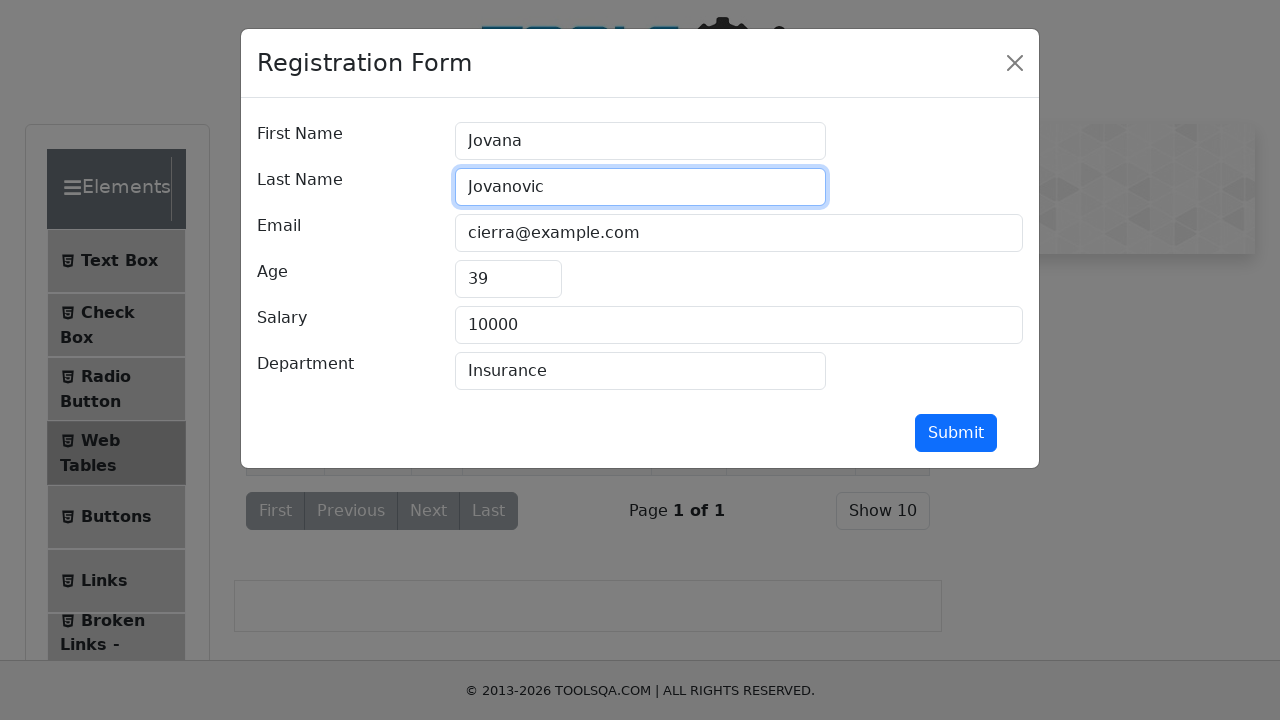

Cleared email field on #userEmail
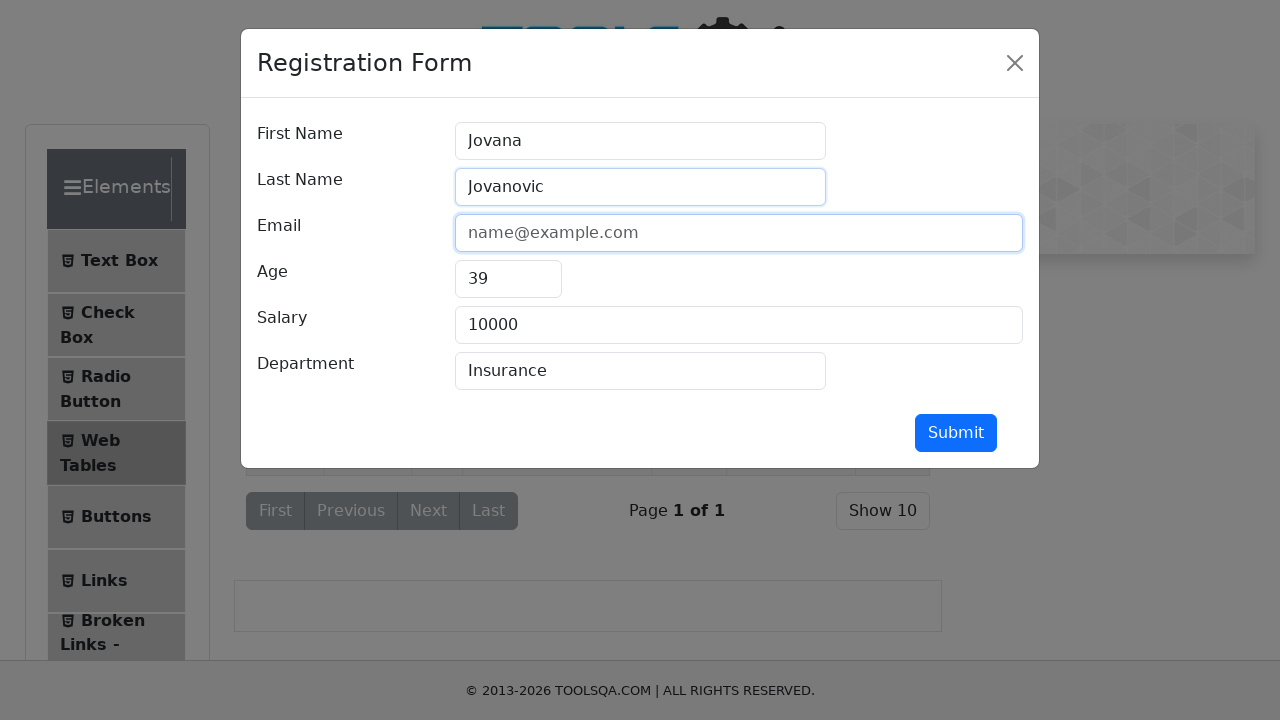

Filled email field with 'jovana@gmail.com' on #userEmail
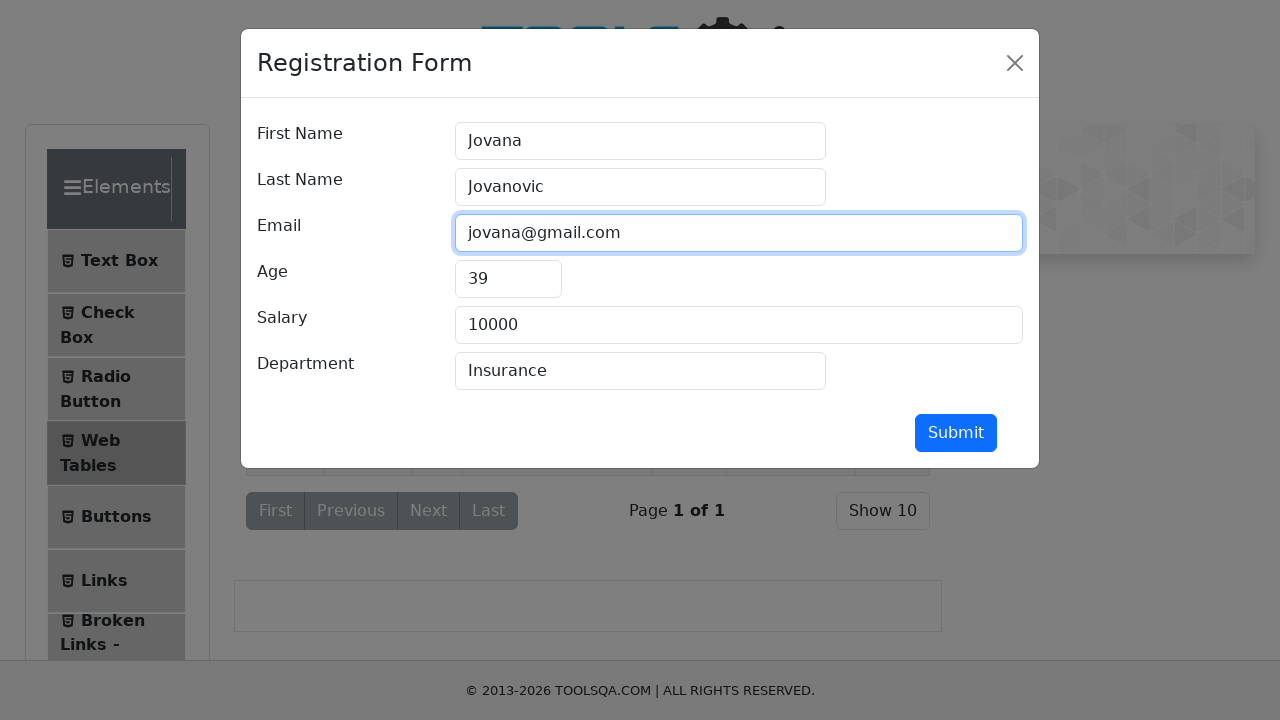

Cleared age field on #age
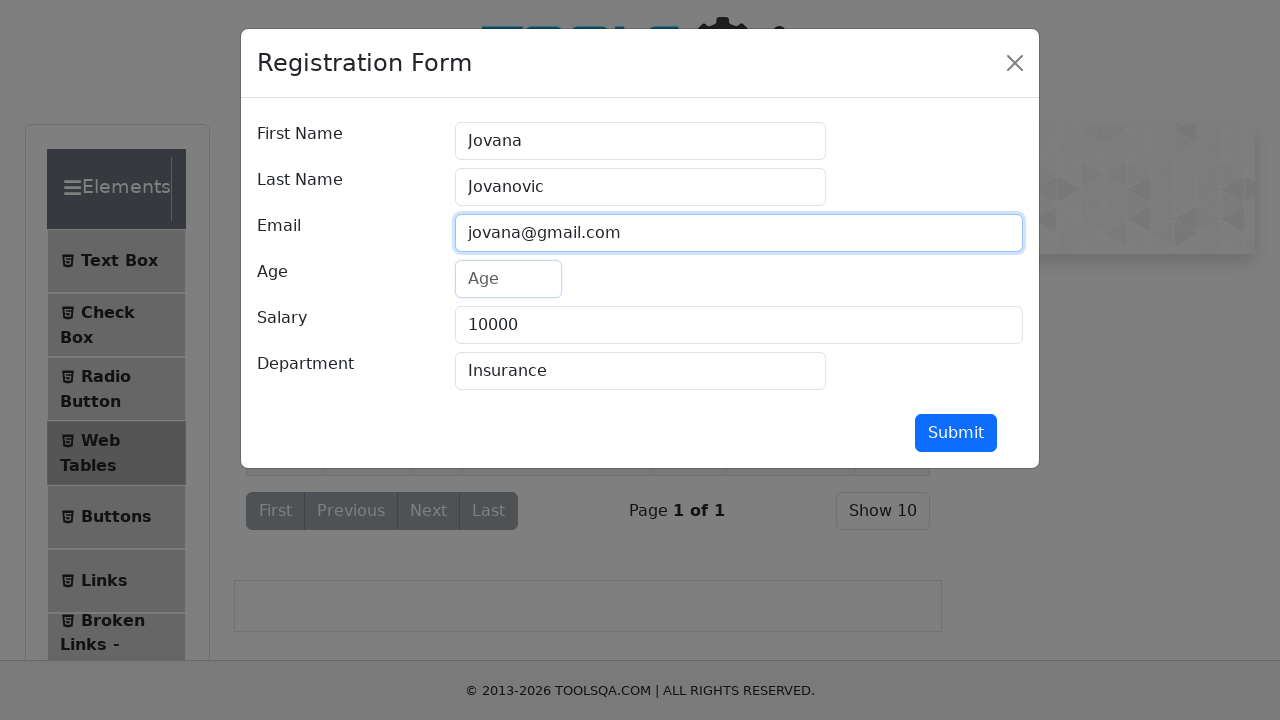

Filled age field with '23' on #age
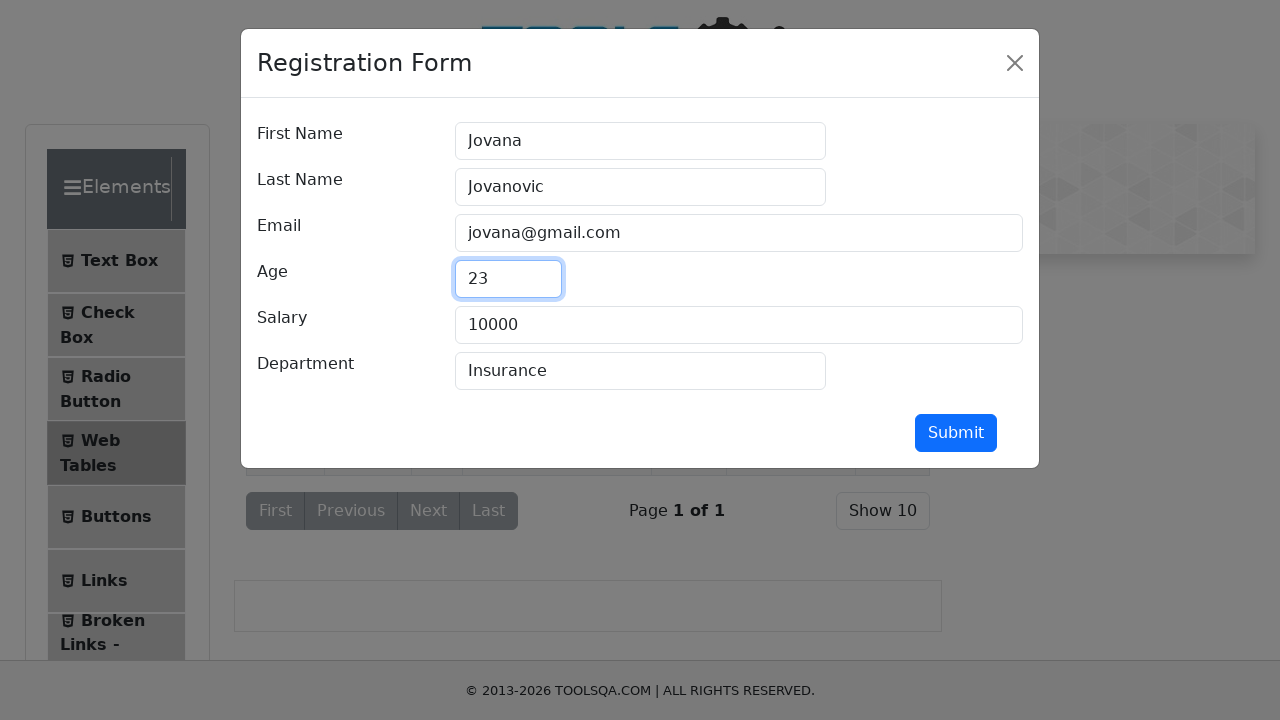

Cleared salary field on #salary
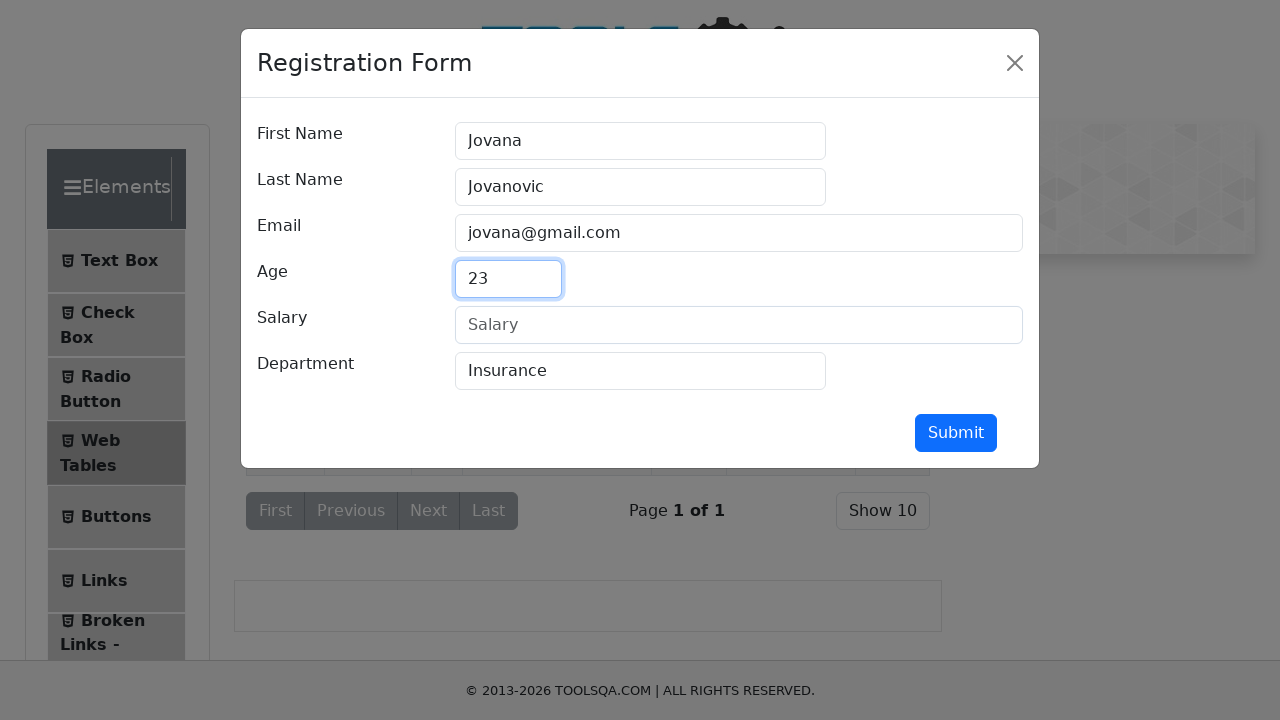

Filled salary field with '5000' on #salary
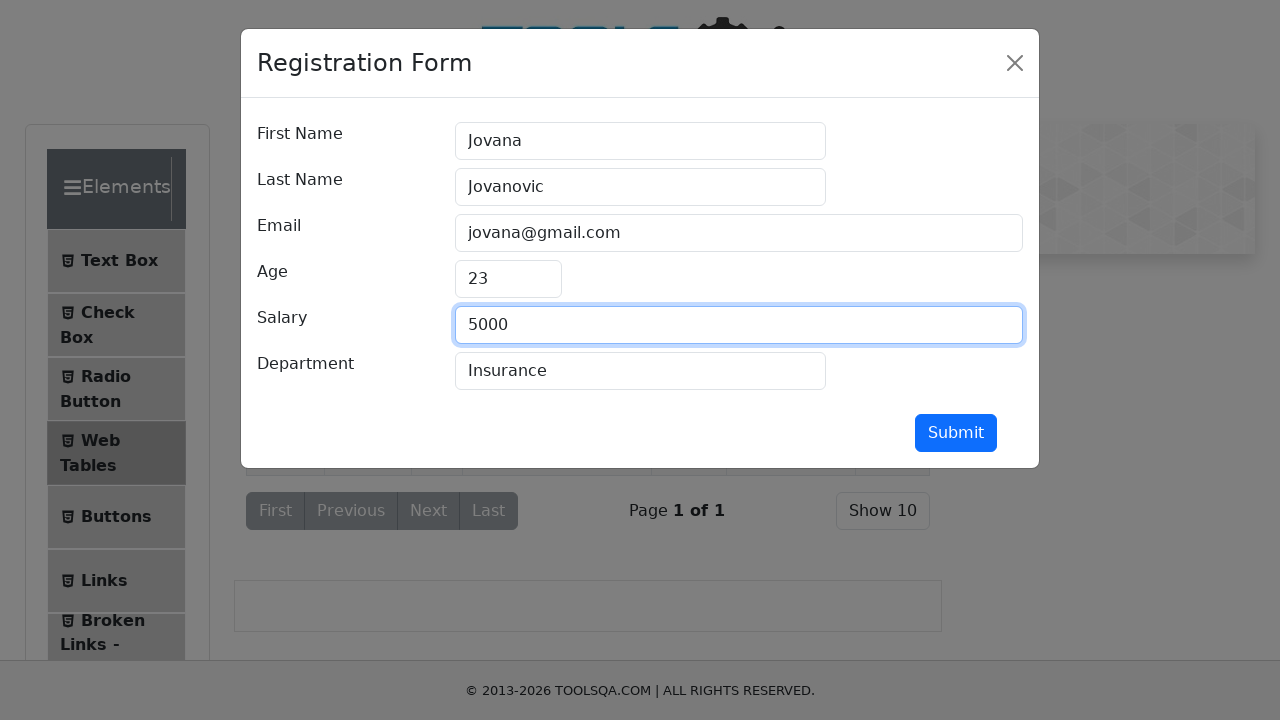

Cleared department field on #department
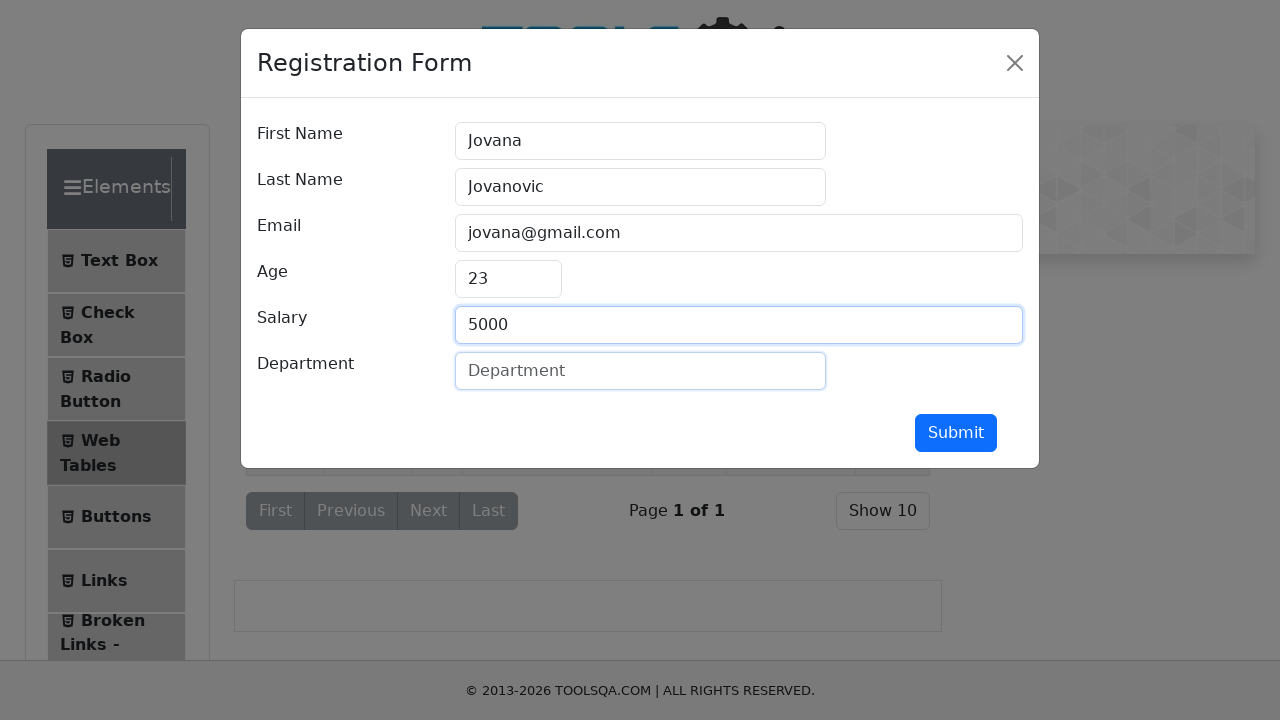

Filled department field with 'QA' on #department
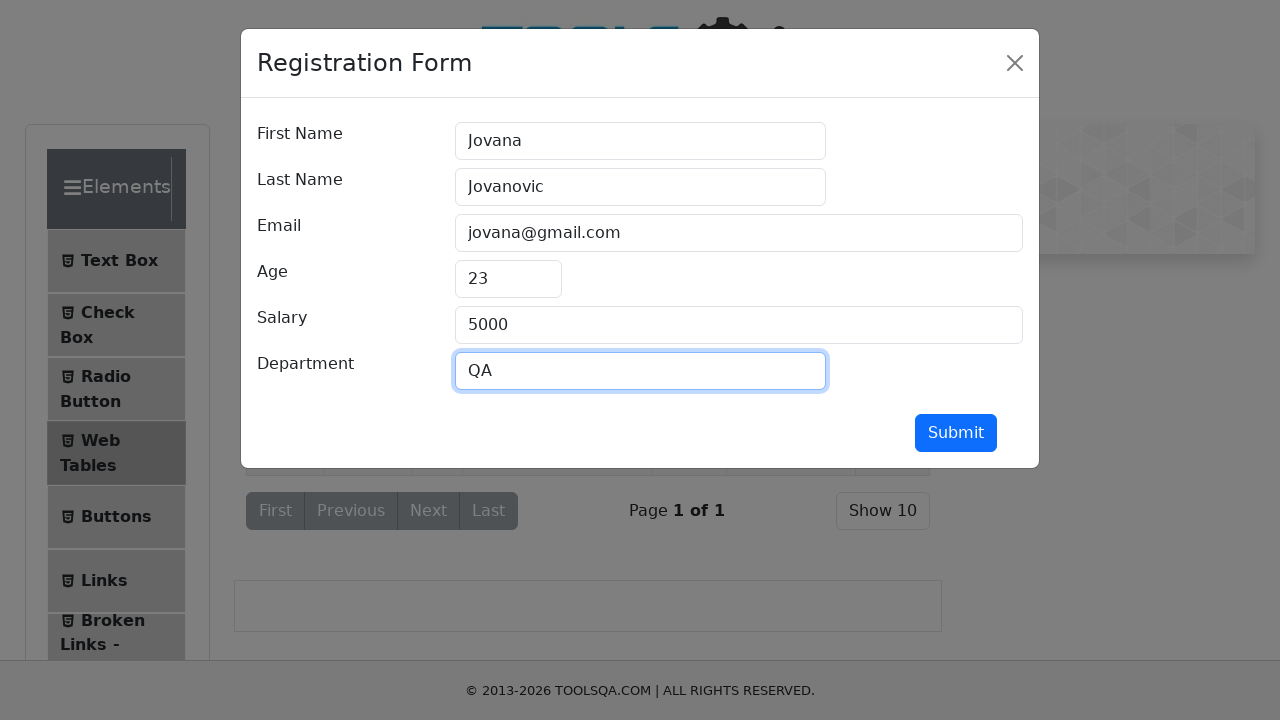

Clicked submit button to save changes at (956, 433) on #submit
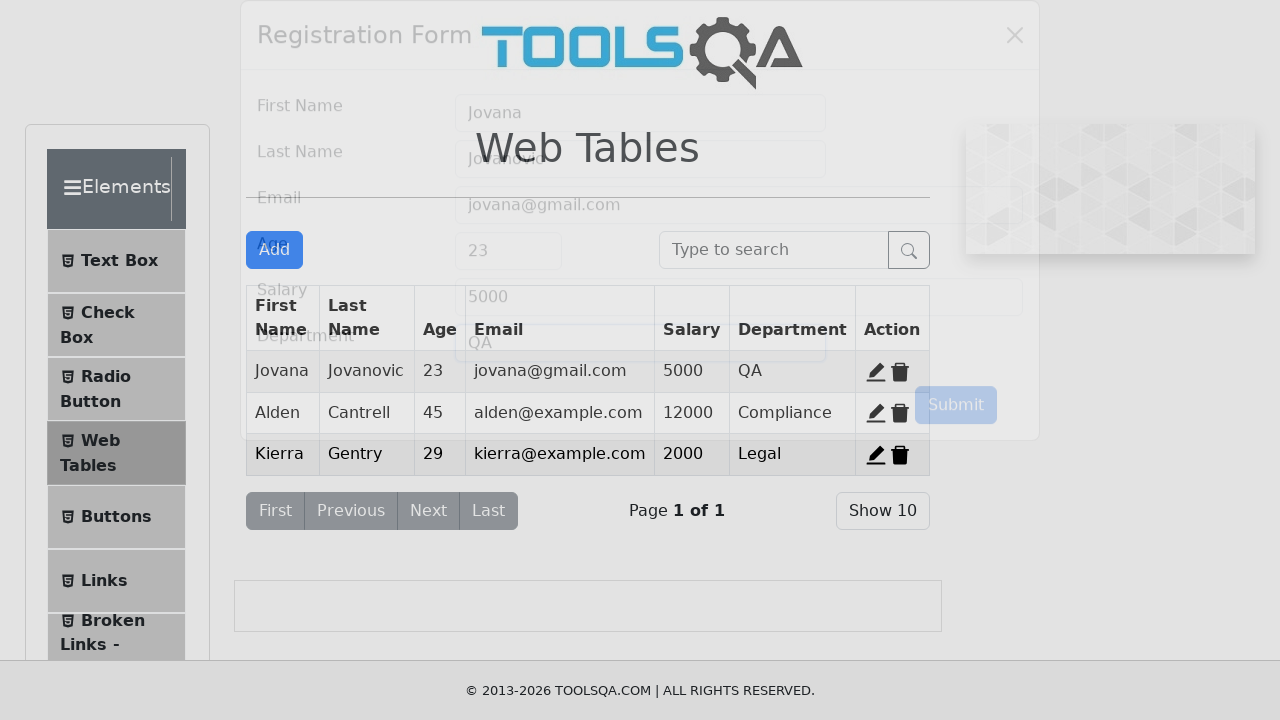

Waited for form submission to complete
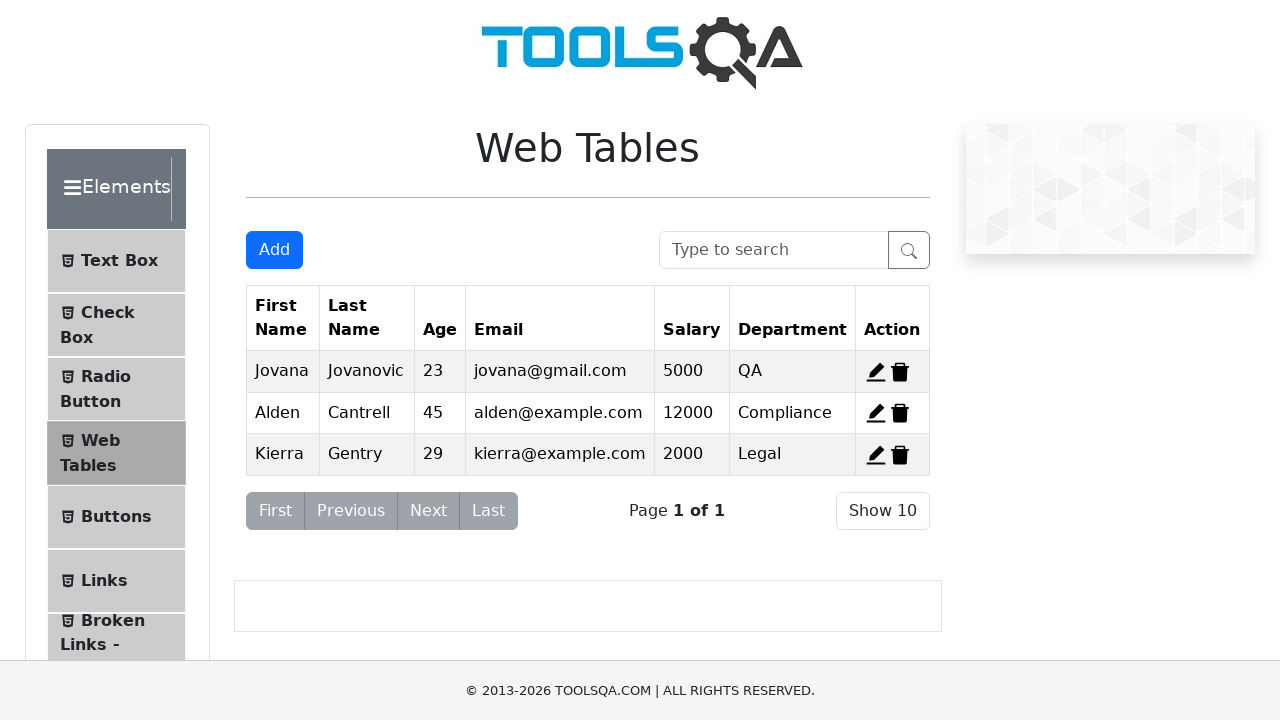

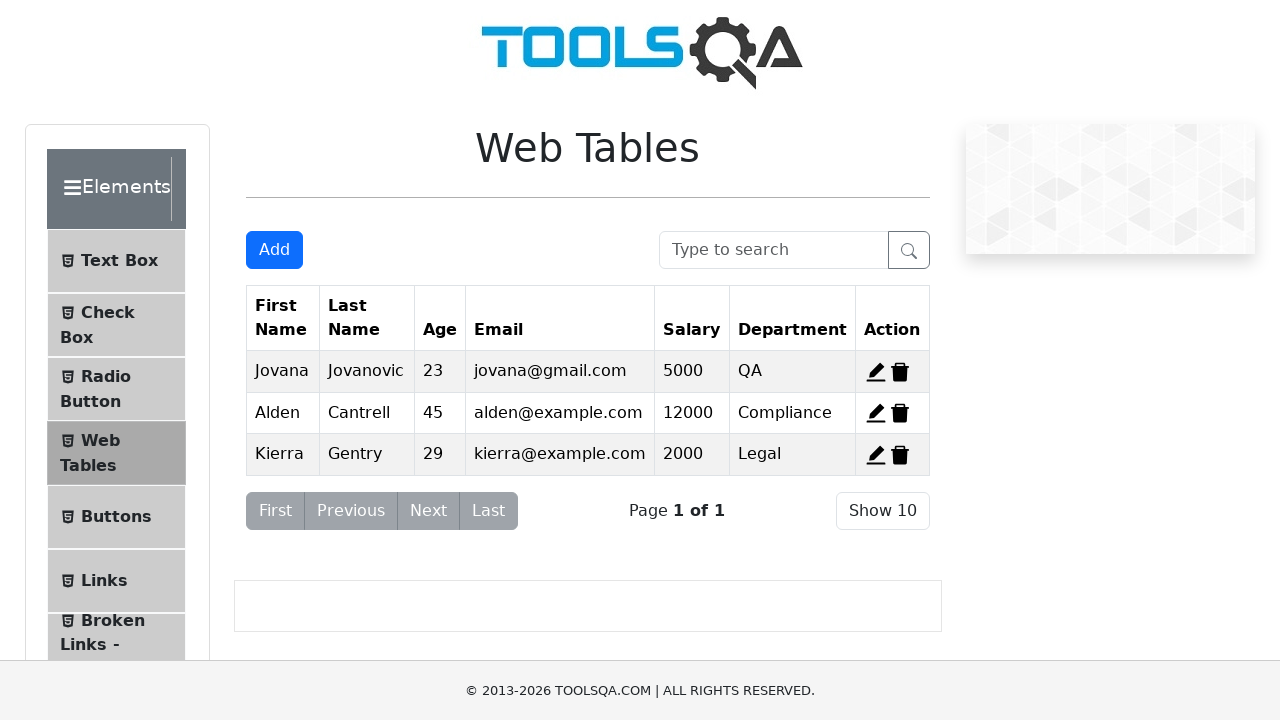